Tests menu navigation by scrolling to and clicking on three different menu items in sequence

Starting URL: https://demoqa.com/menu

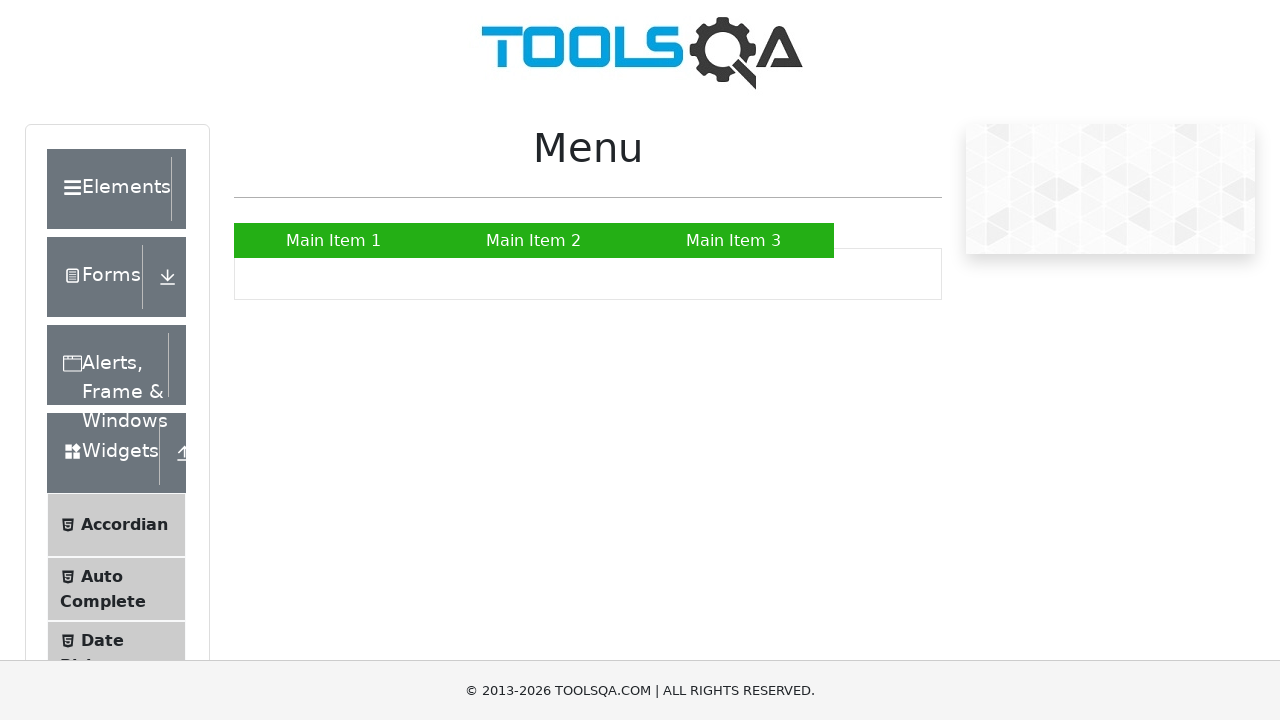

Scrolled first menu item into view
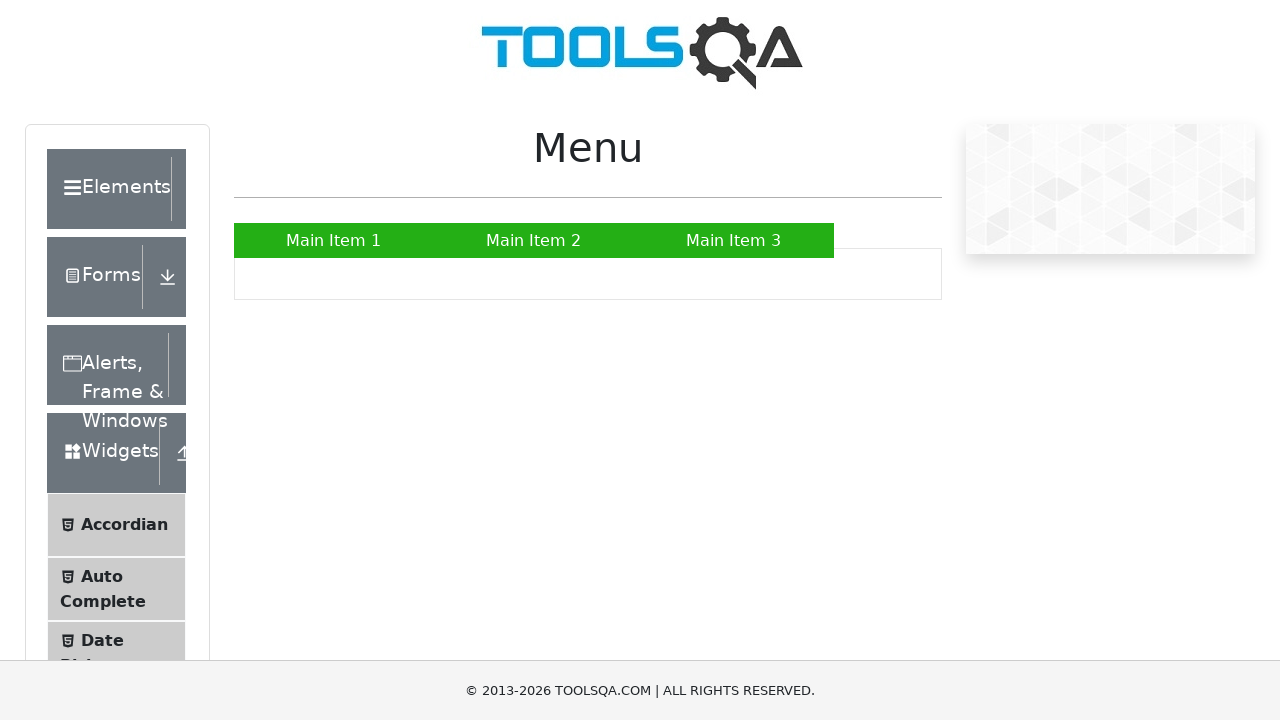

Clicked first menu item at (334, 240) on xpath=//*[@id="nav"]/li[1]/a
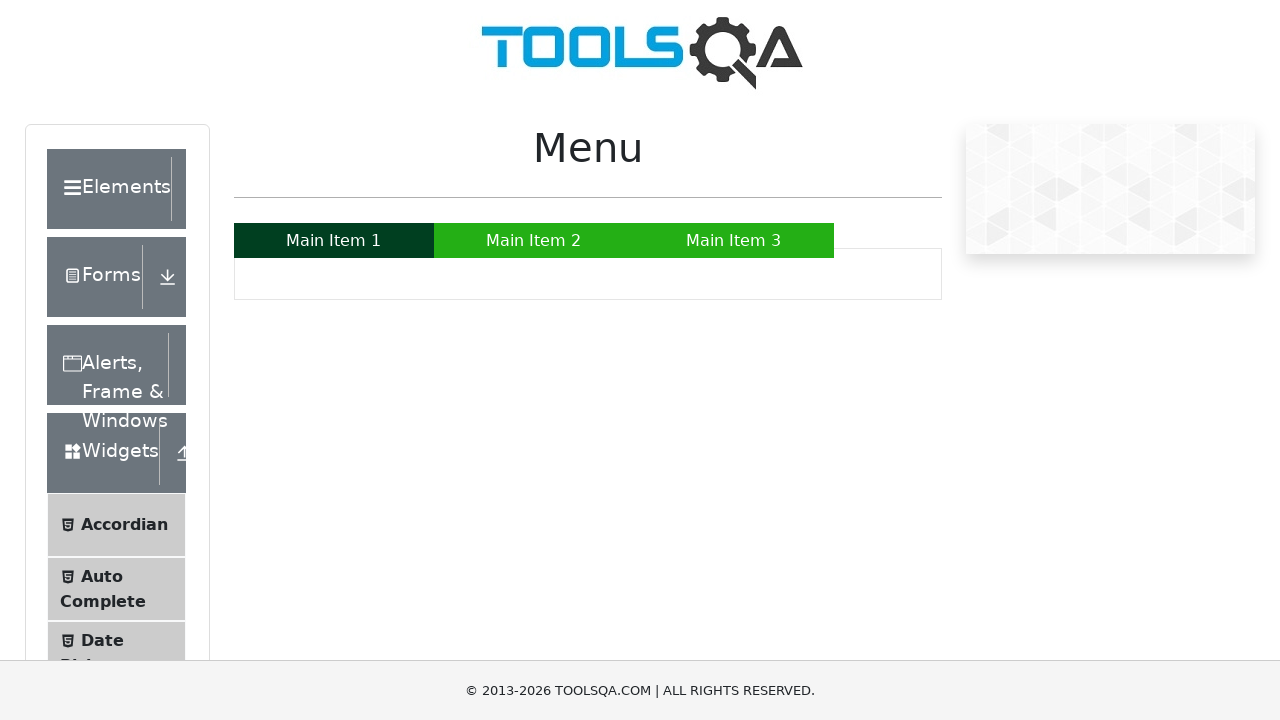

Scrolled second menu item into view
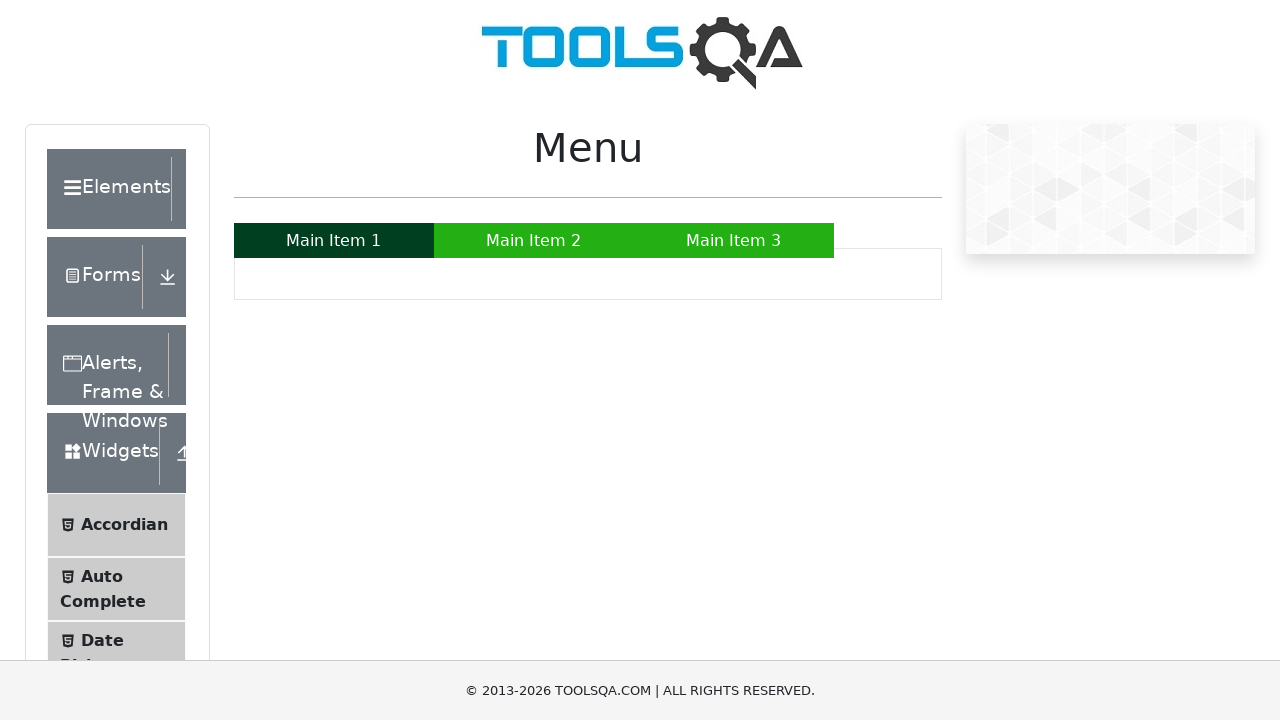

Clicked second menu item at (534, 240) on xpath=//*[@id="nav"]/li[2]/a
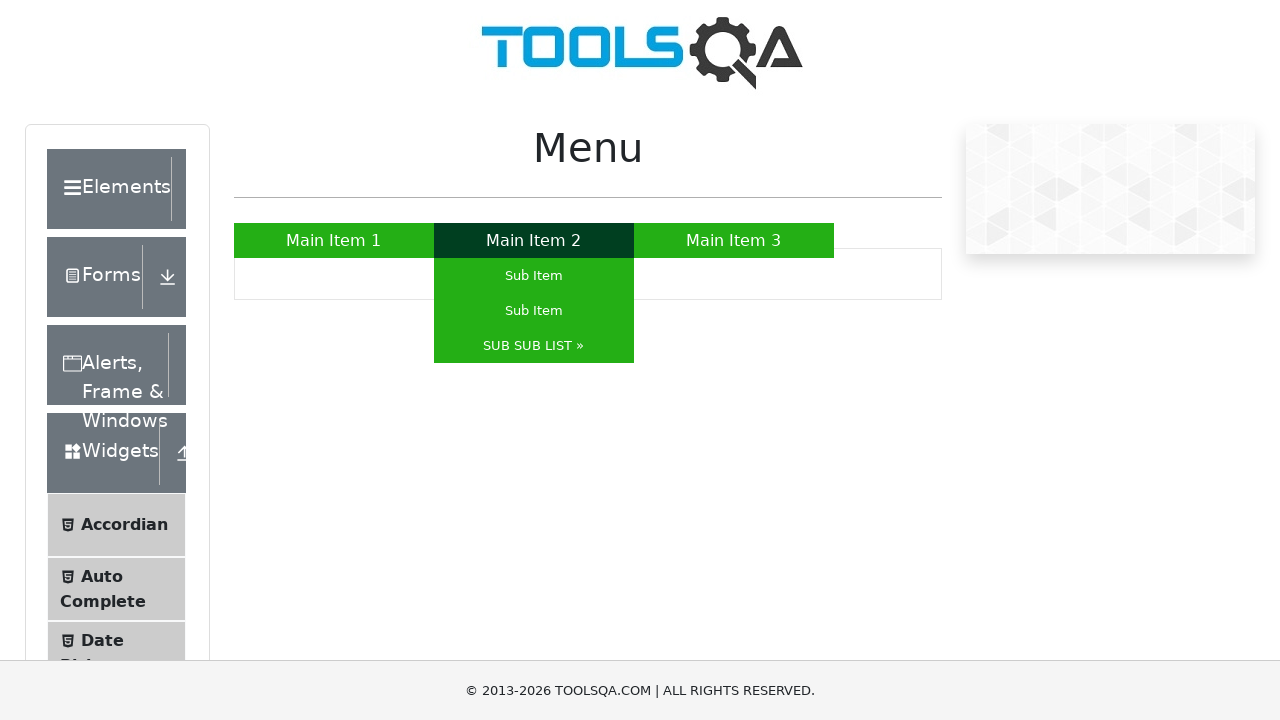

Scrolled third menu item into view
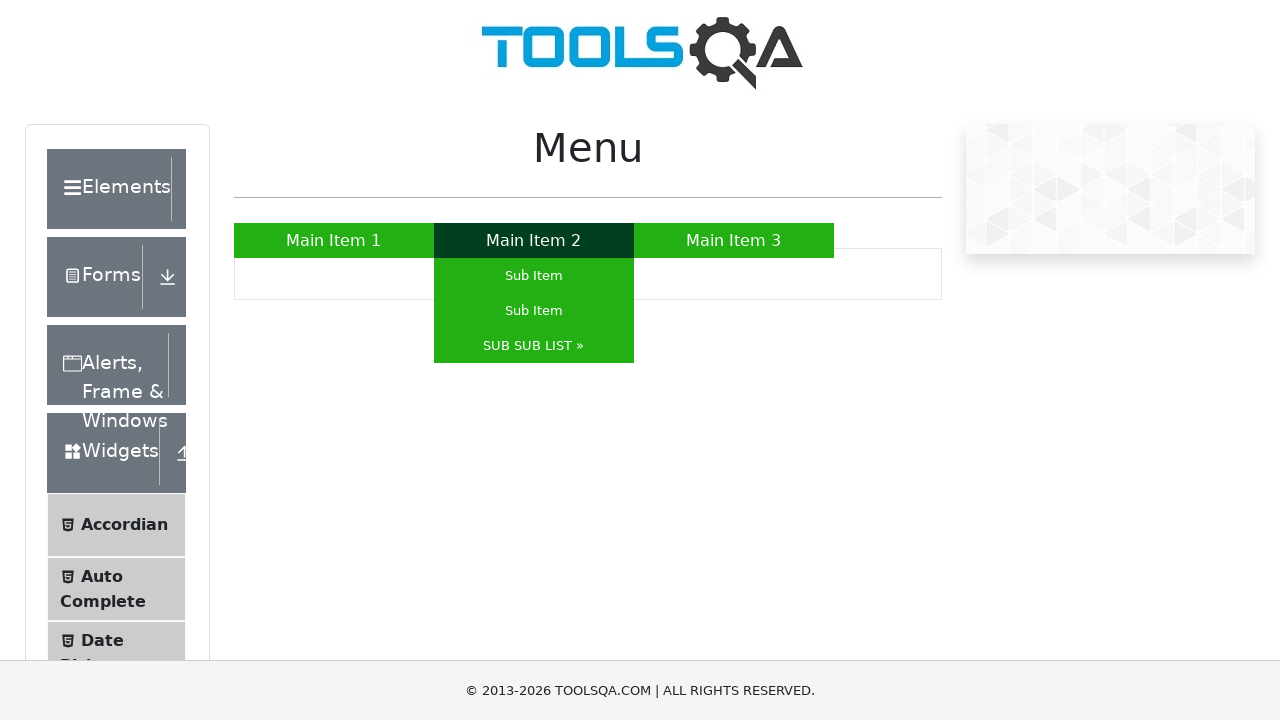

Clicked third menu item at (734, 240) on xpath=//*[@id="nav"]/li[3]/a
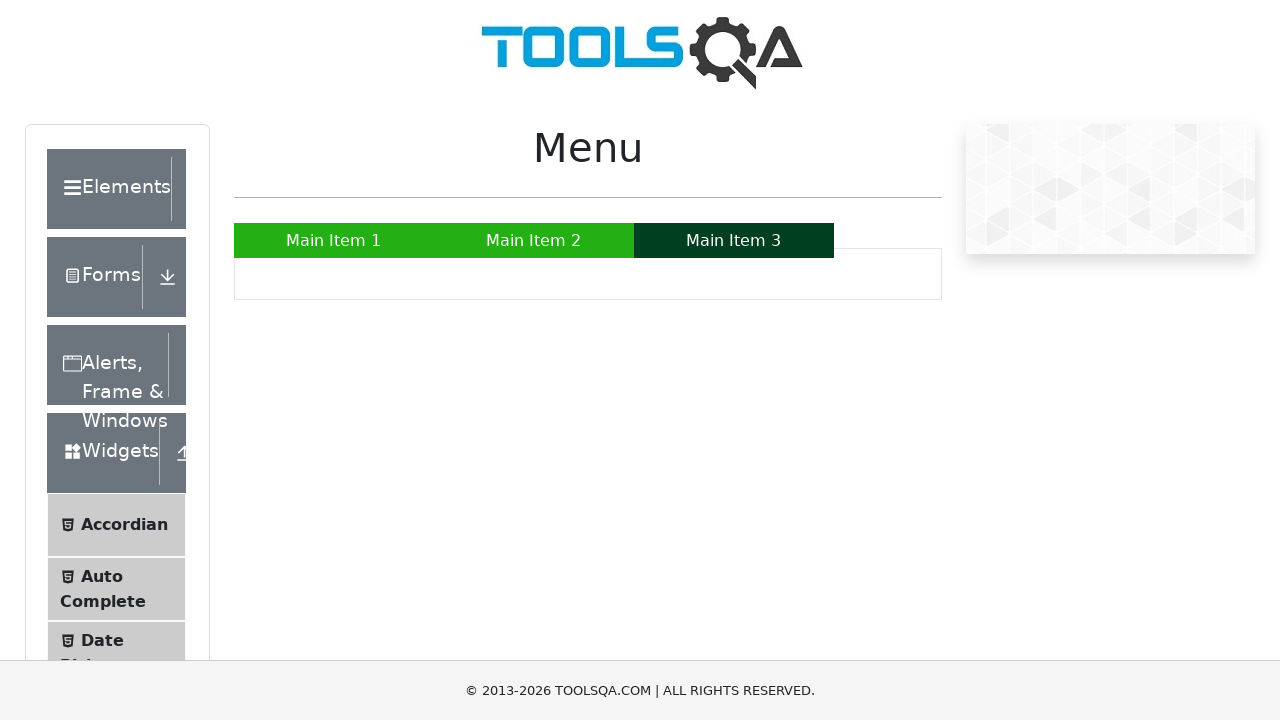

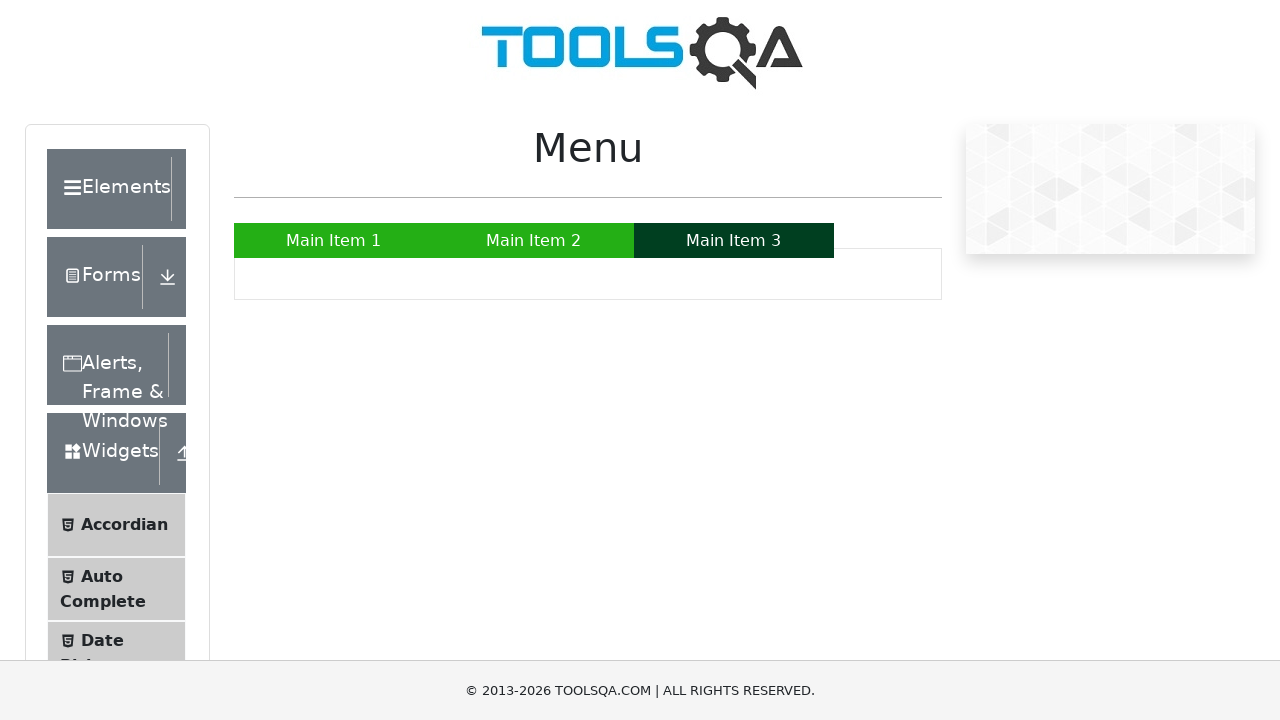